Clicks the blue button multiple times and verifies the text changes between bar, baz, foo, and qux

Starting URL: https://the-internet.herokuapp.com/challenging_dom

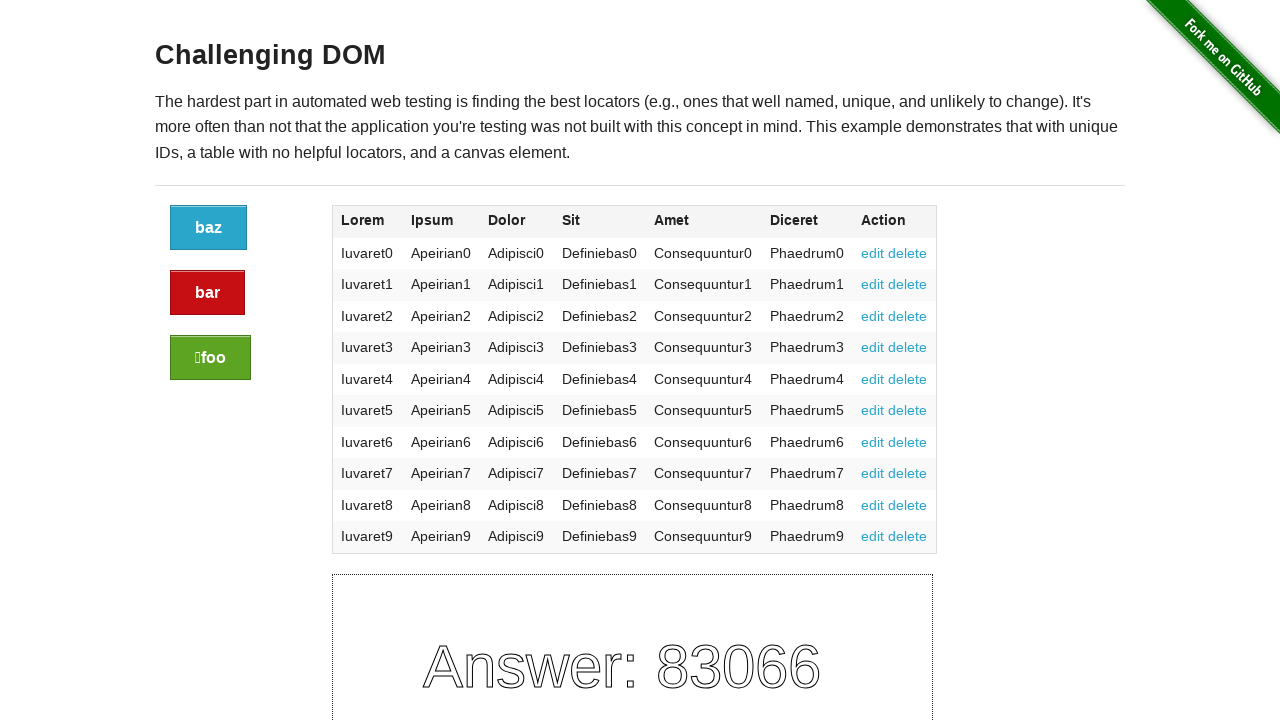

Navigated to the-internet.herokuapp.com/challenging_dom
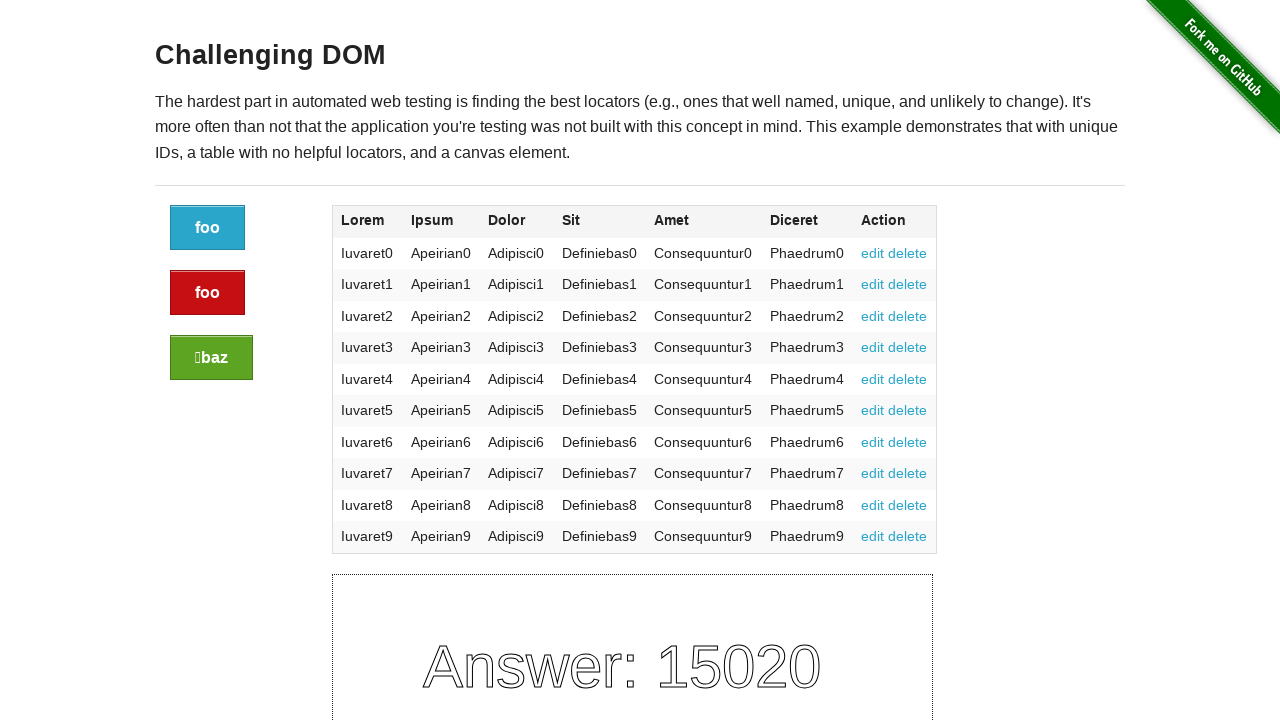

Located the blue button
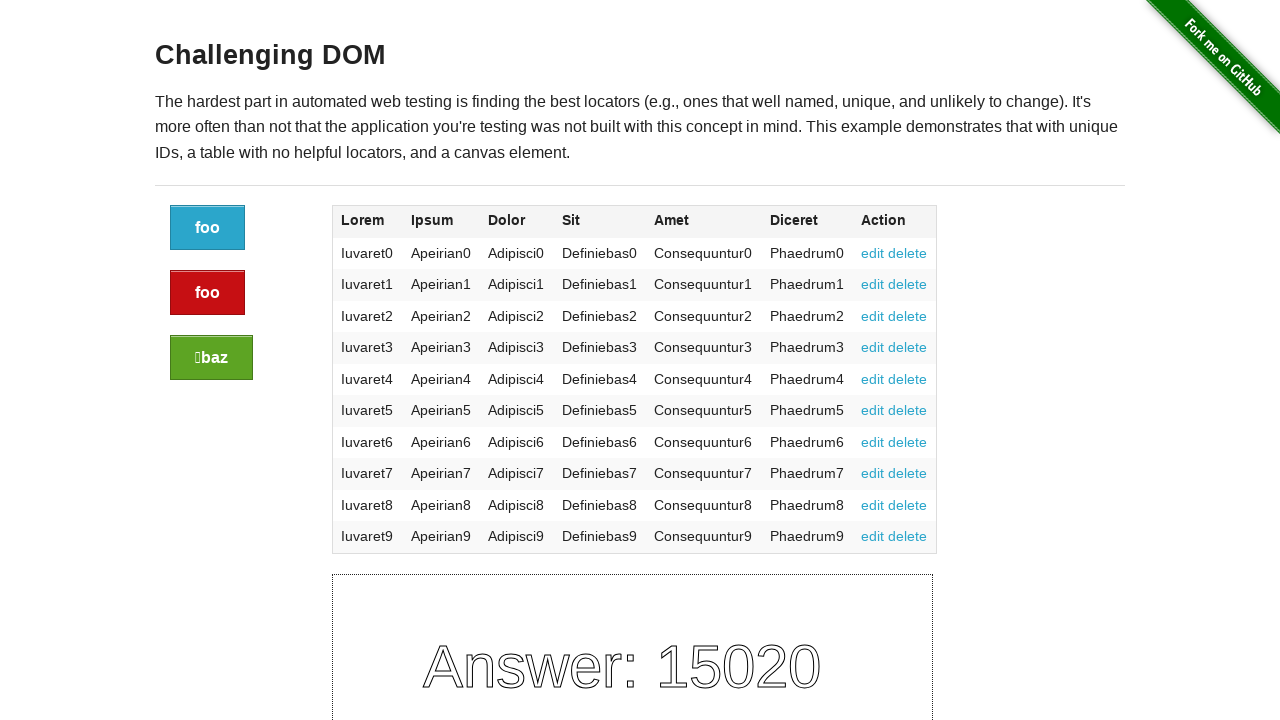

Retrieved blue button text: 'foo'
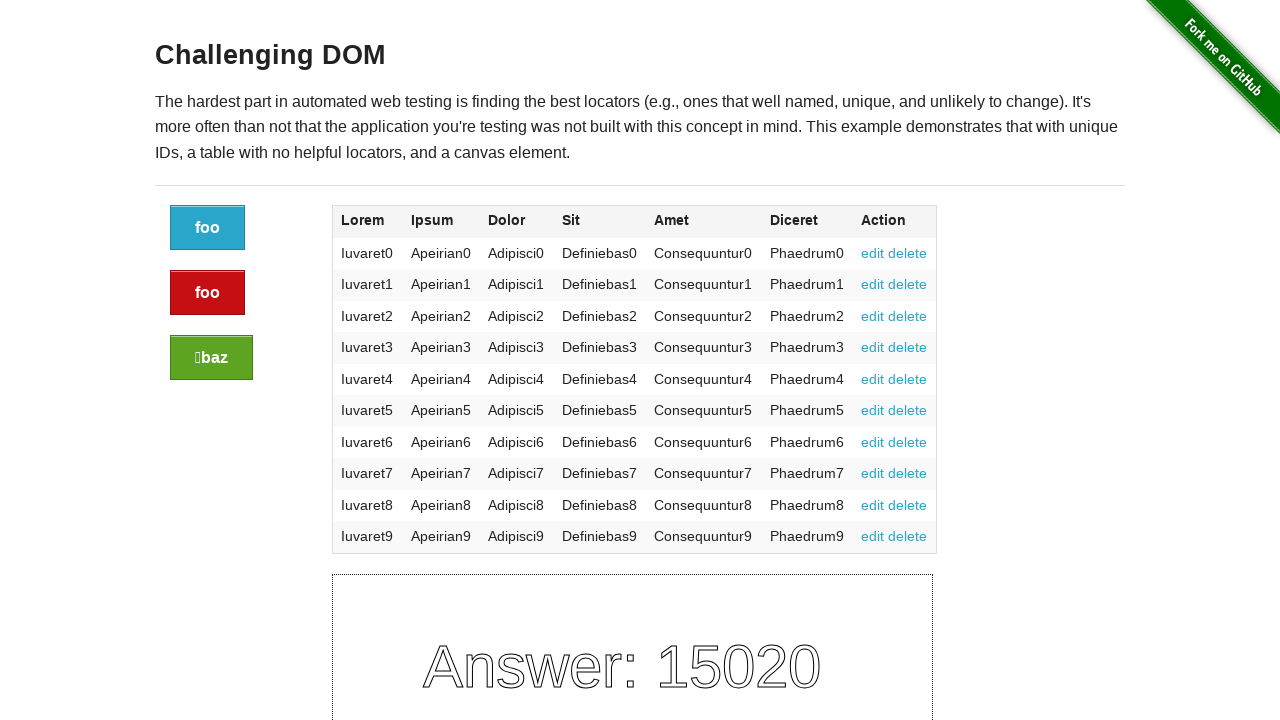

Verified button text 'foo' is one of the expected values
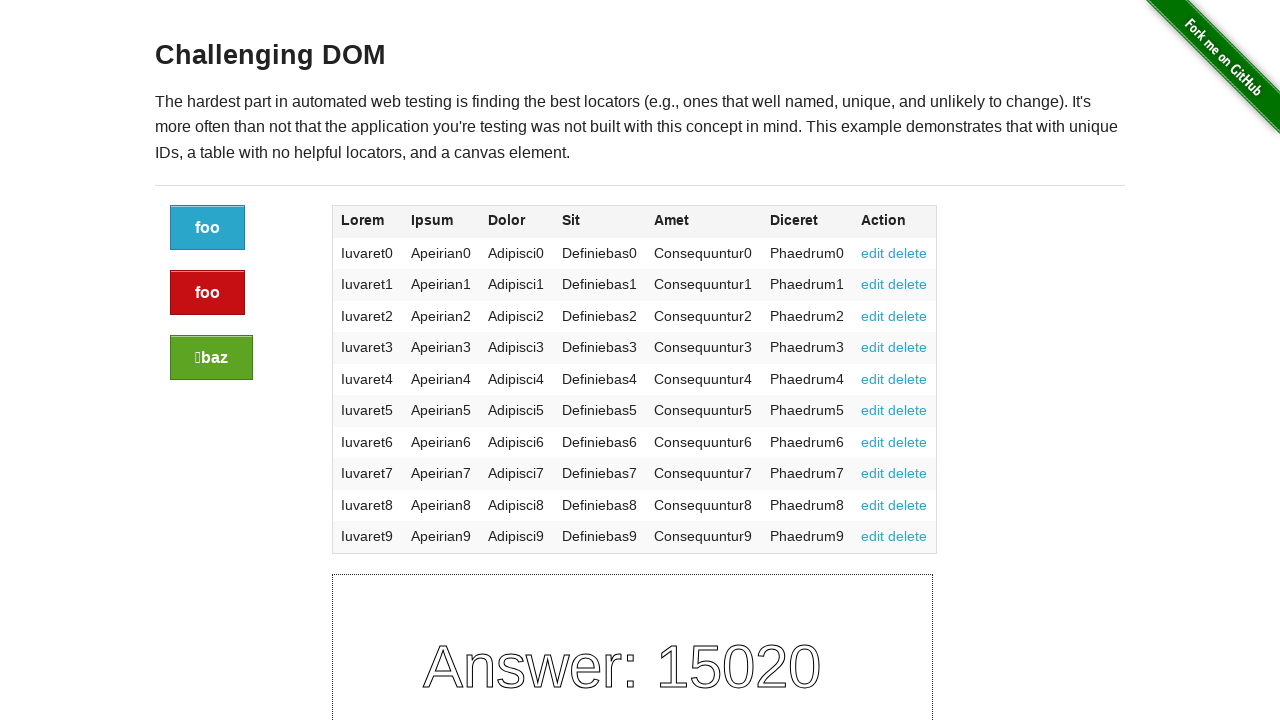

Added 'foo' to choices seen
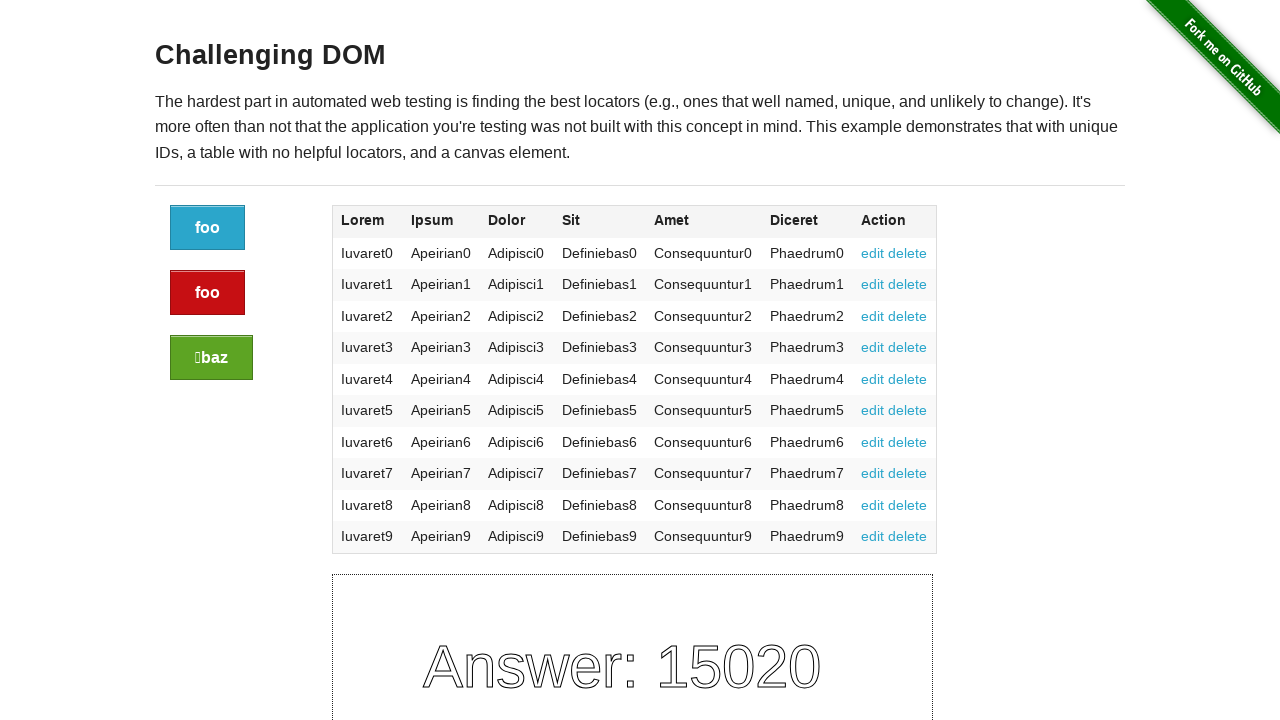

Clicked the blue button at (208, 228) on .button >> nth=0
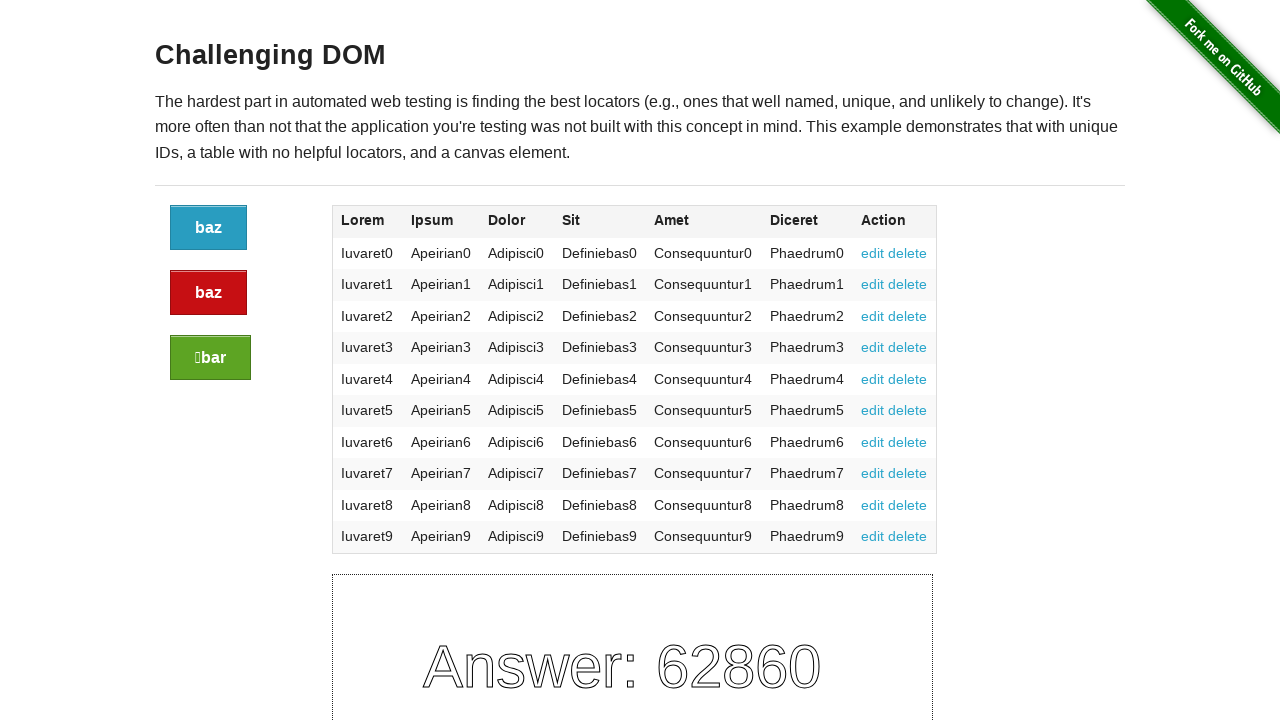

Located the blue button
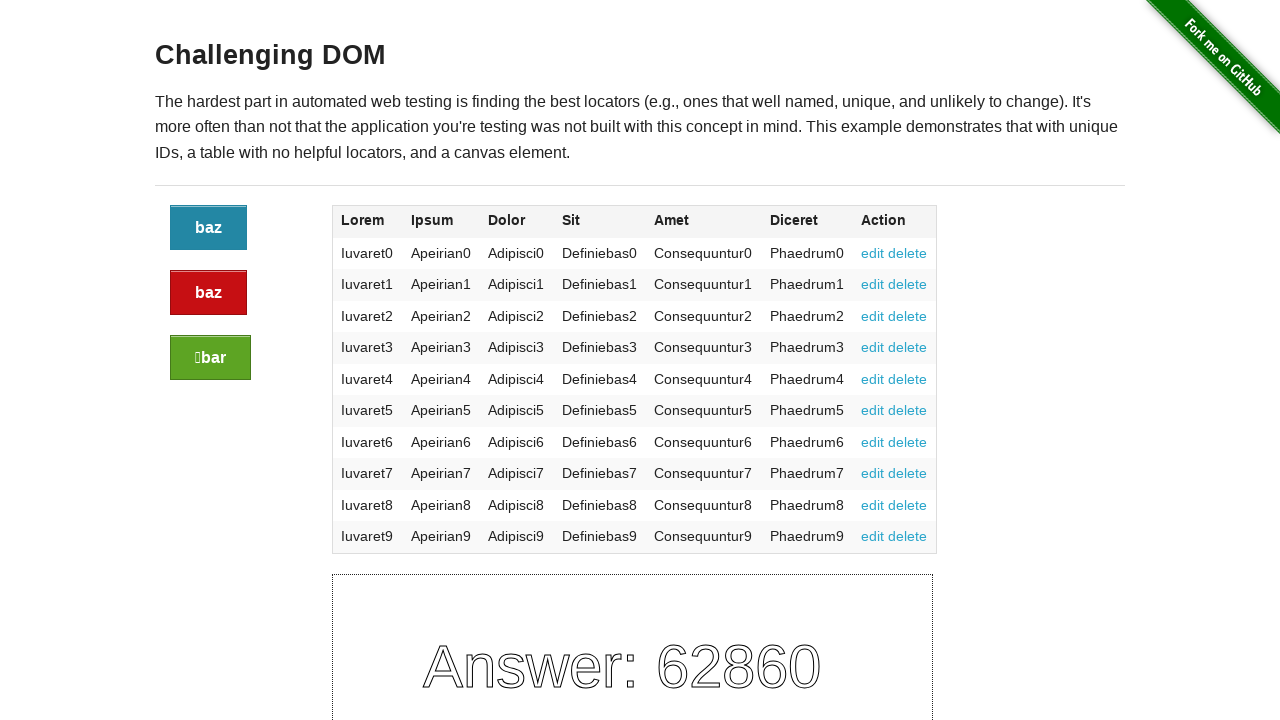

Retrieved blue button text: 'baz'
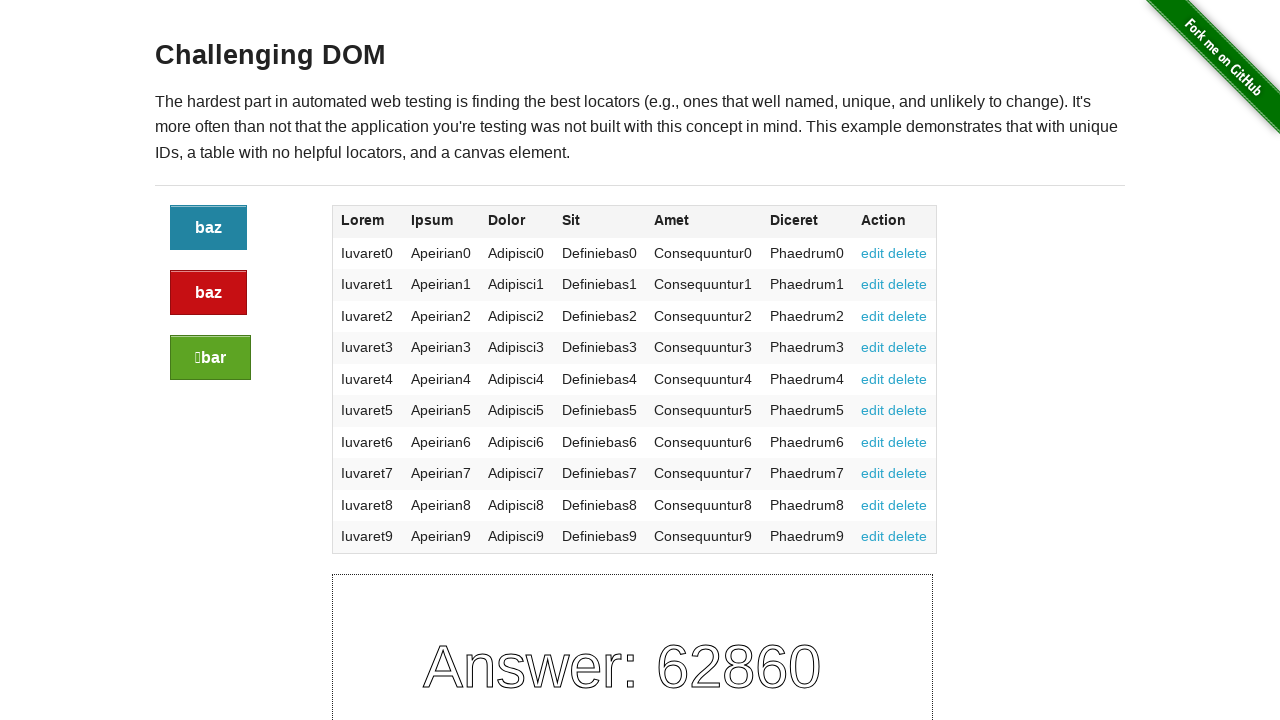

Verified button text 'baz' is one of the expected values
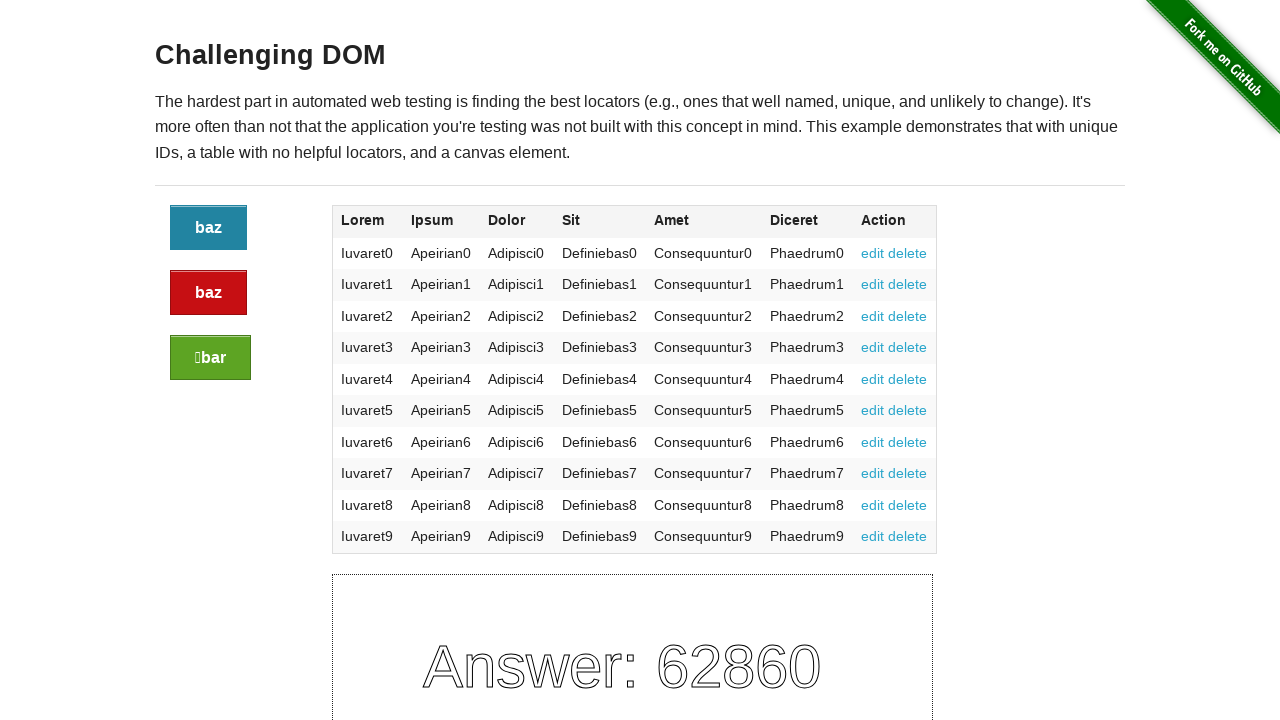

Added 'baz' to choices seen
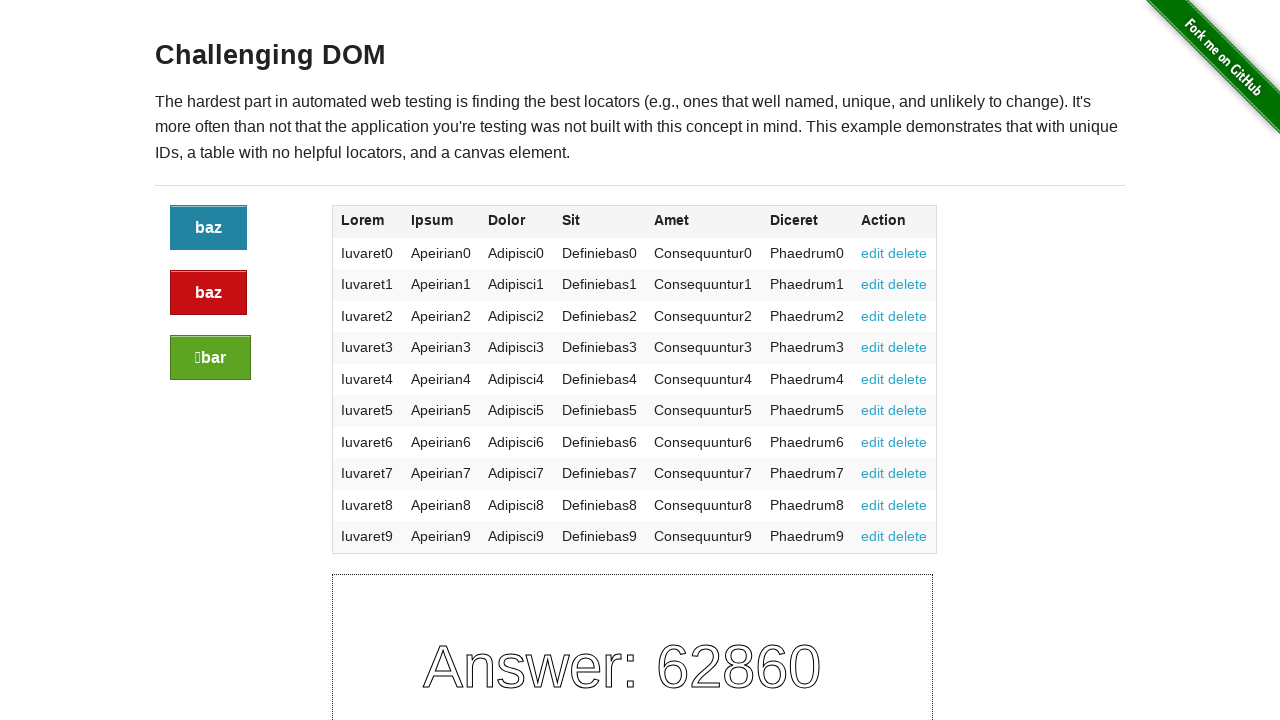

Clicked the blue button at (208, 228) on .button >> nth=0
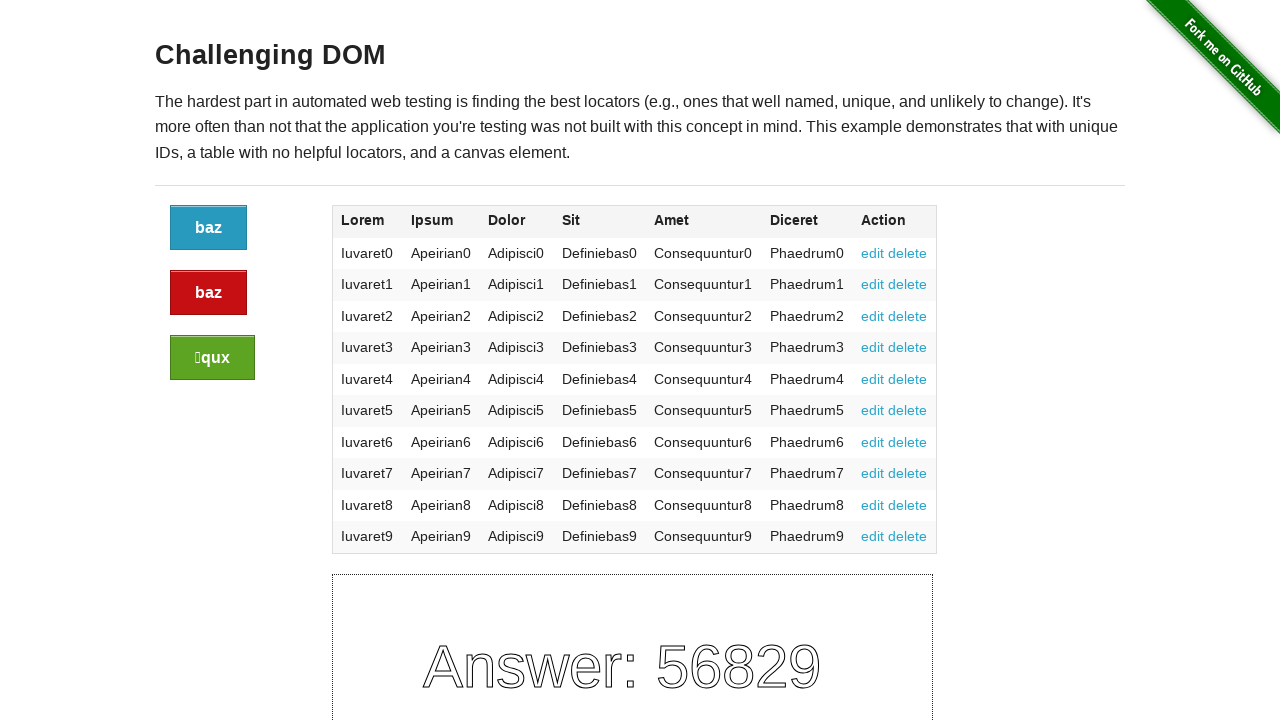

Located the blue button
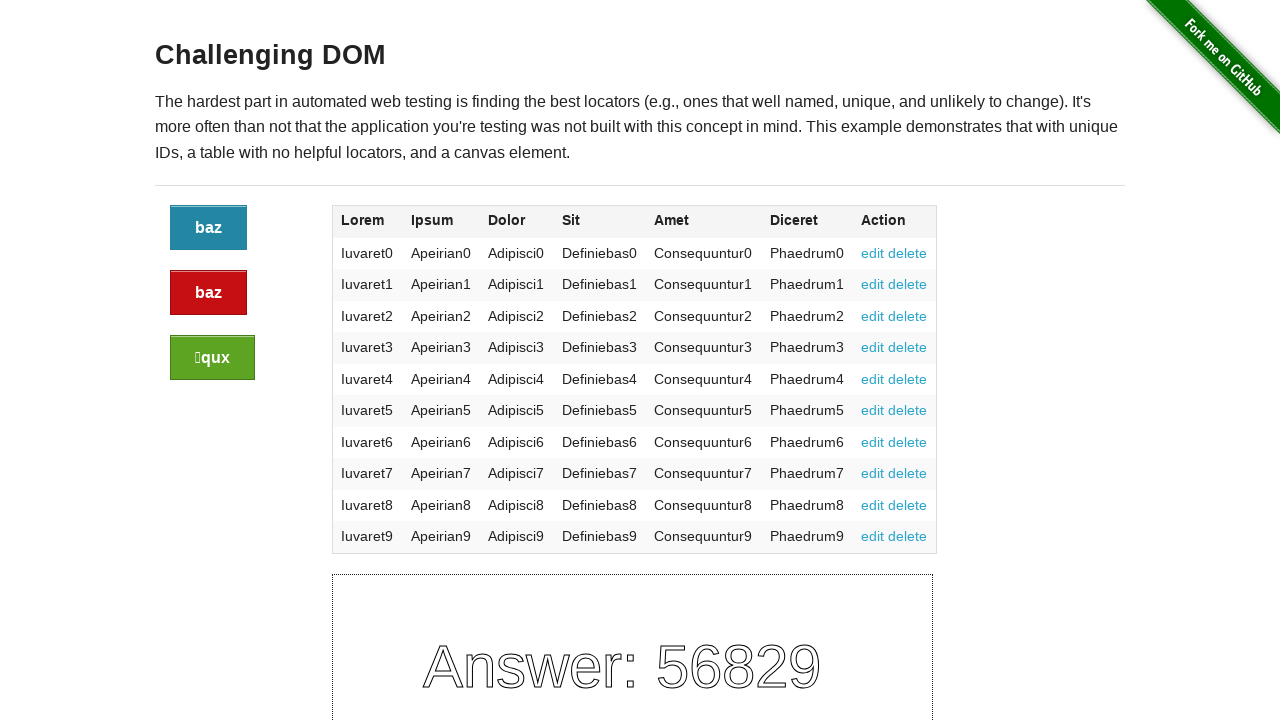

Retrieved blue button text: 'baz'
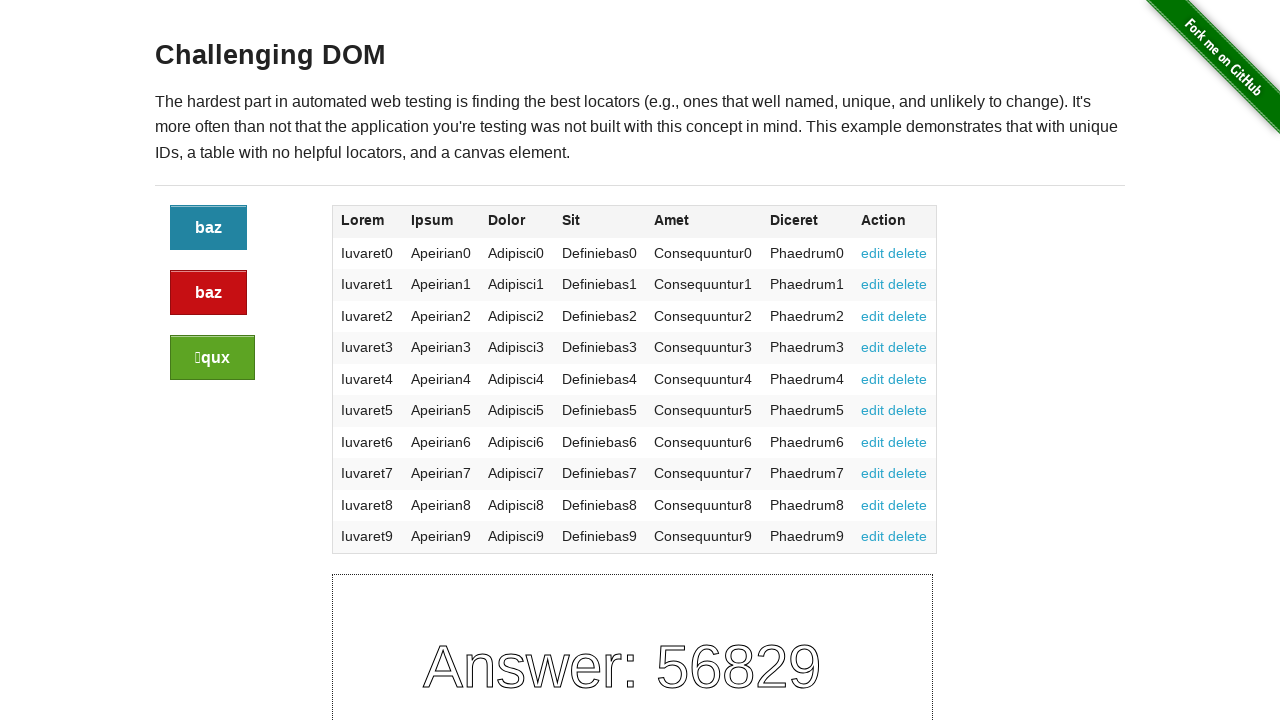

Verified button text 'baz' is one of the expected values
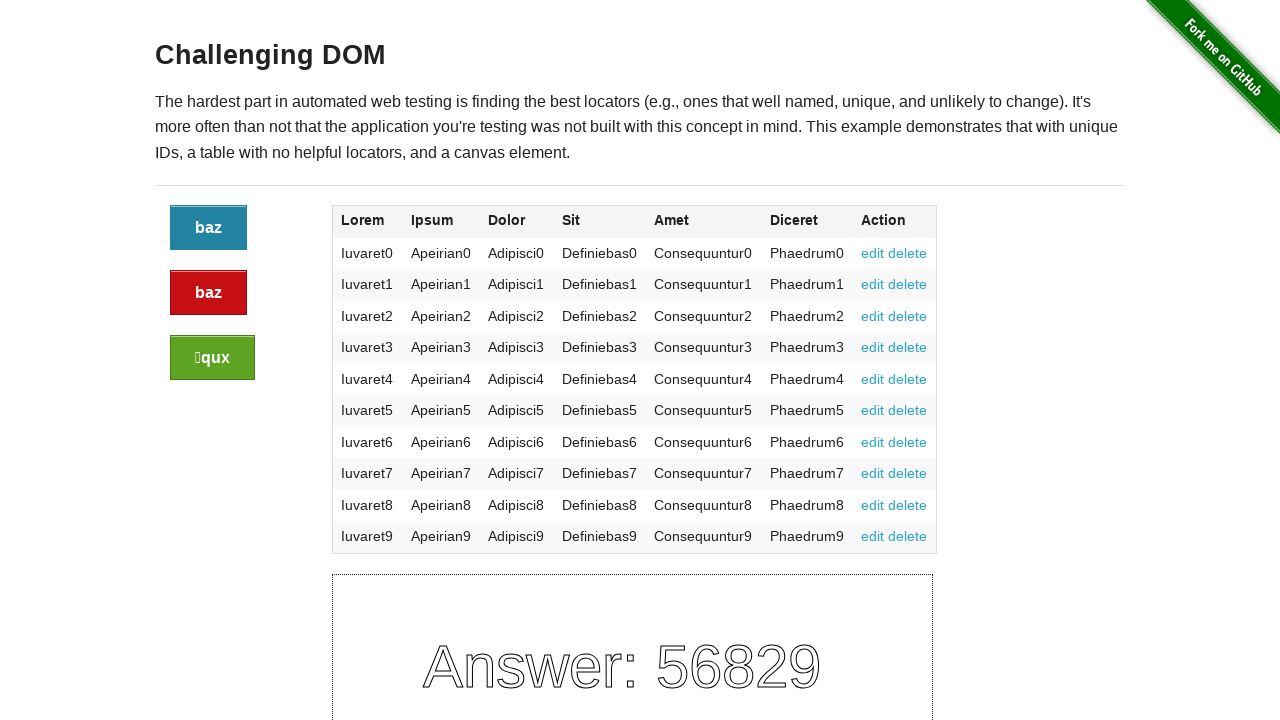

Added 'baz' to choices seen
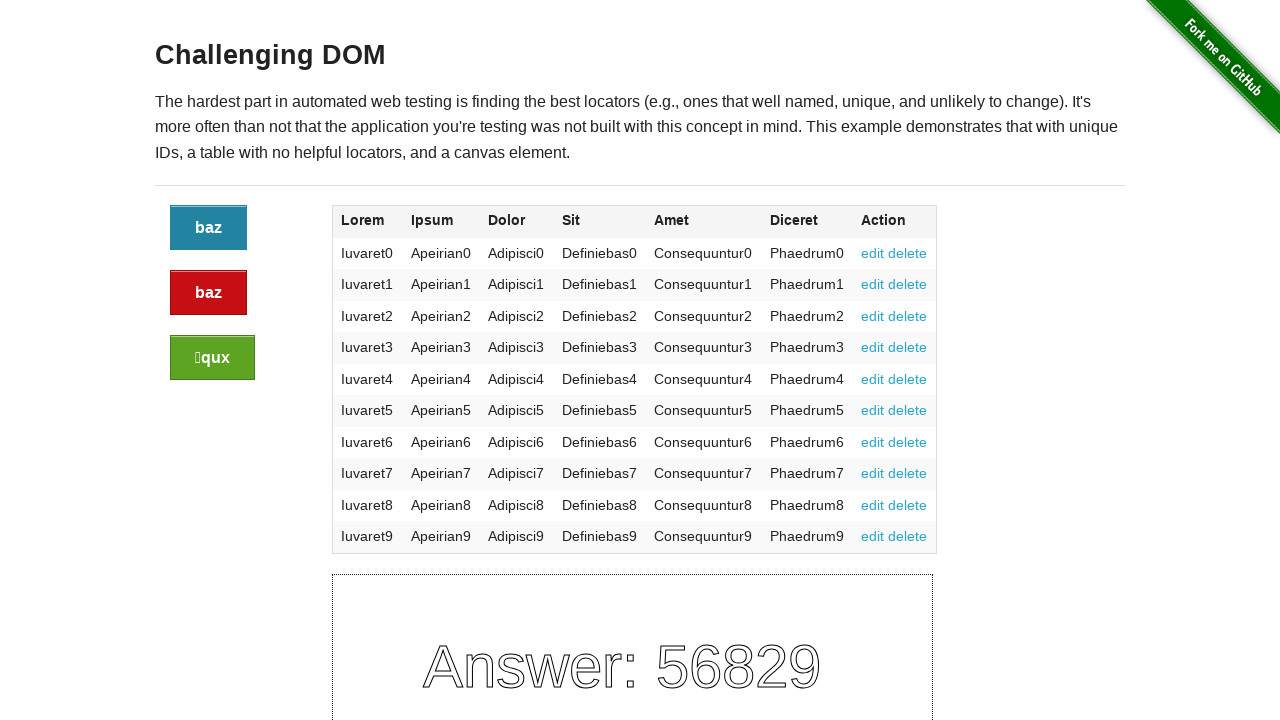

Clicked the blue button at (208, 228) on .button >> nth=0
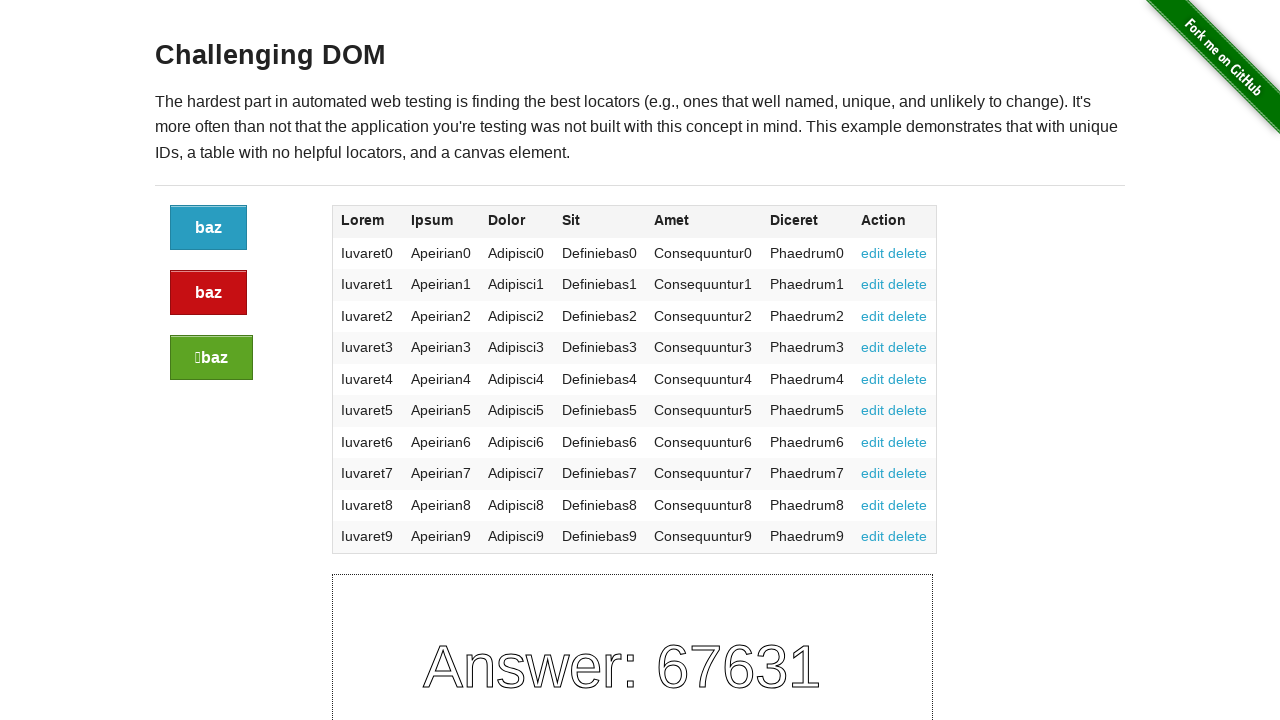

Located the blue button
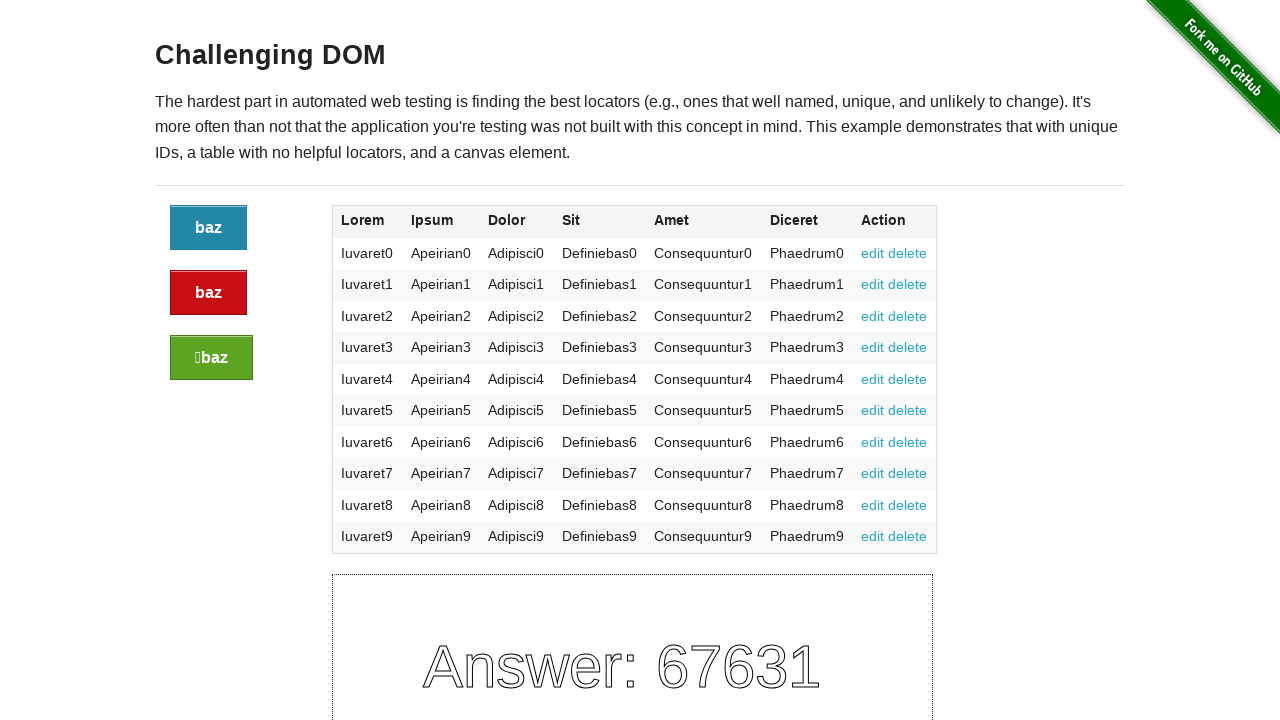

Retrieved blue button text: 'baz'
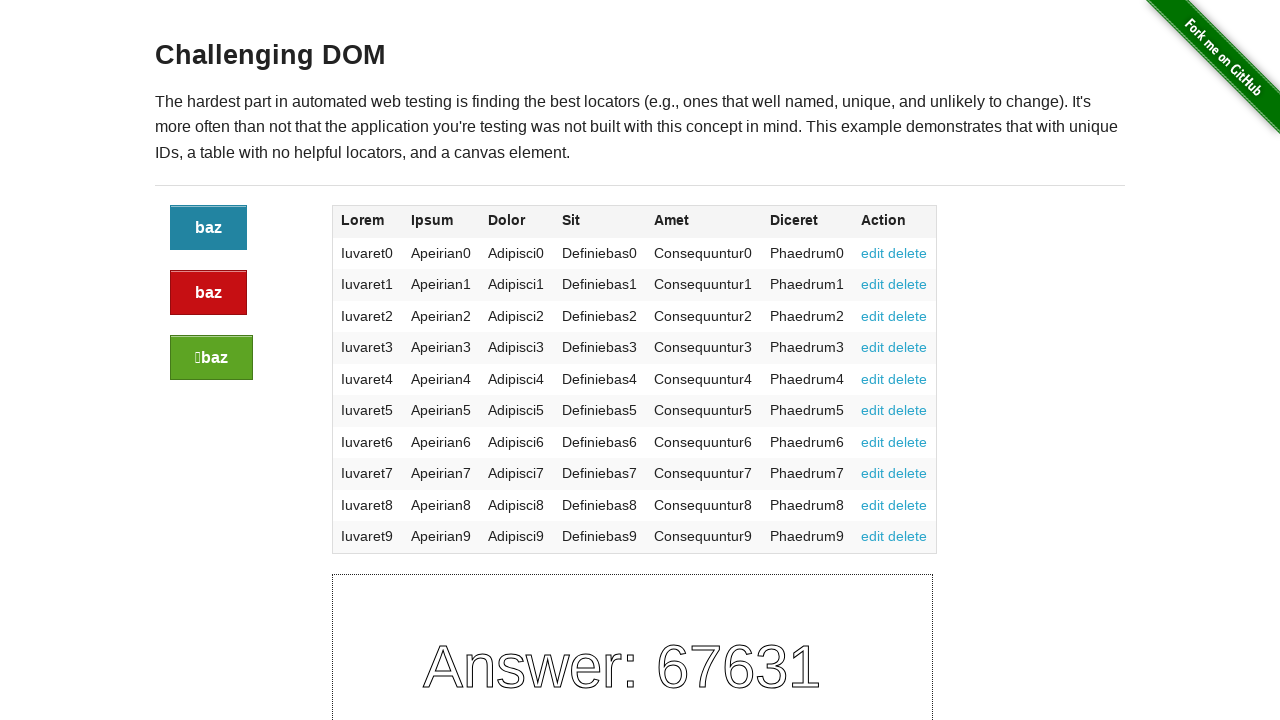

Verified button text 'baz' is one of the expected values
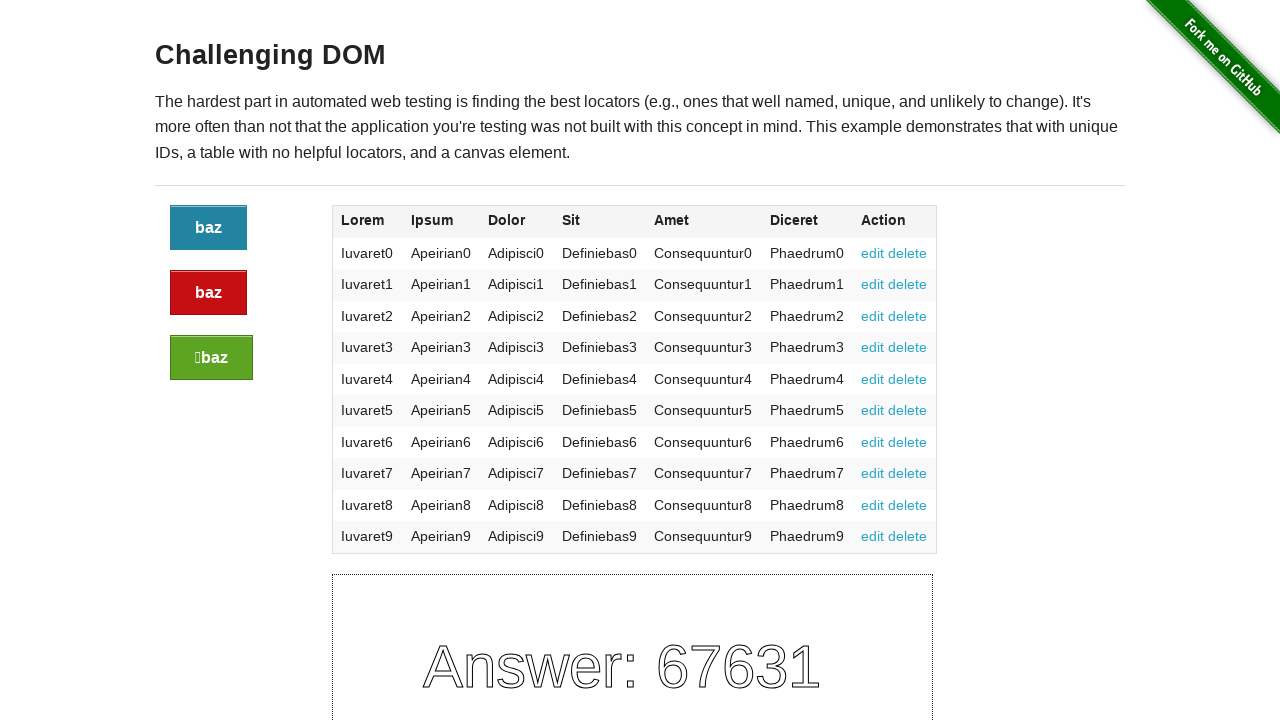

Added 'baz' to choices seen
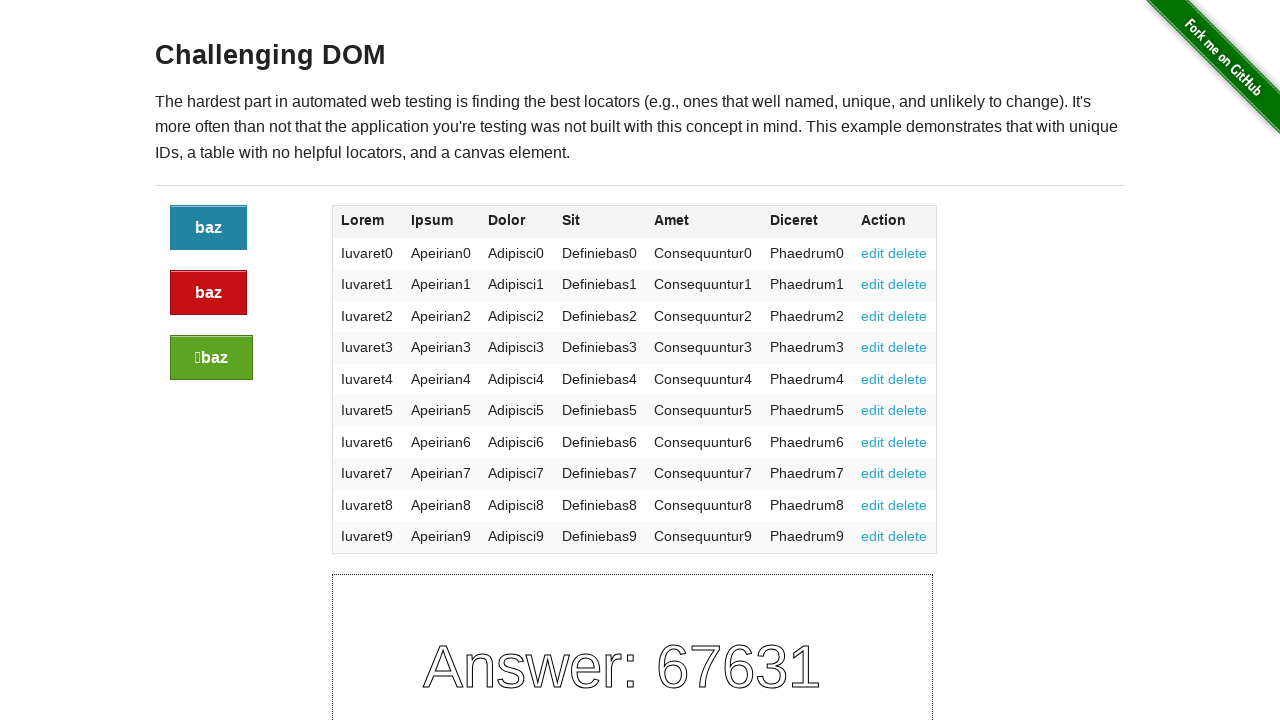

Clicked the blue button at (208, 228) on .button >> nth=0
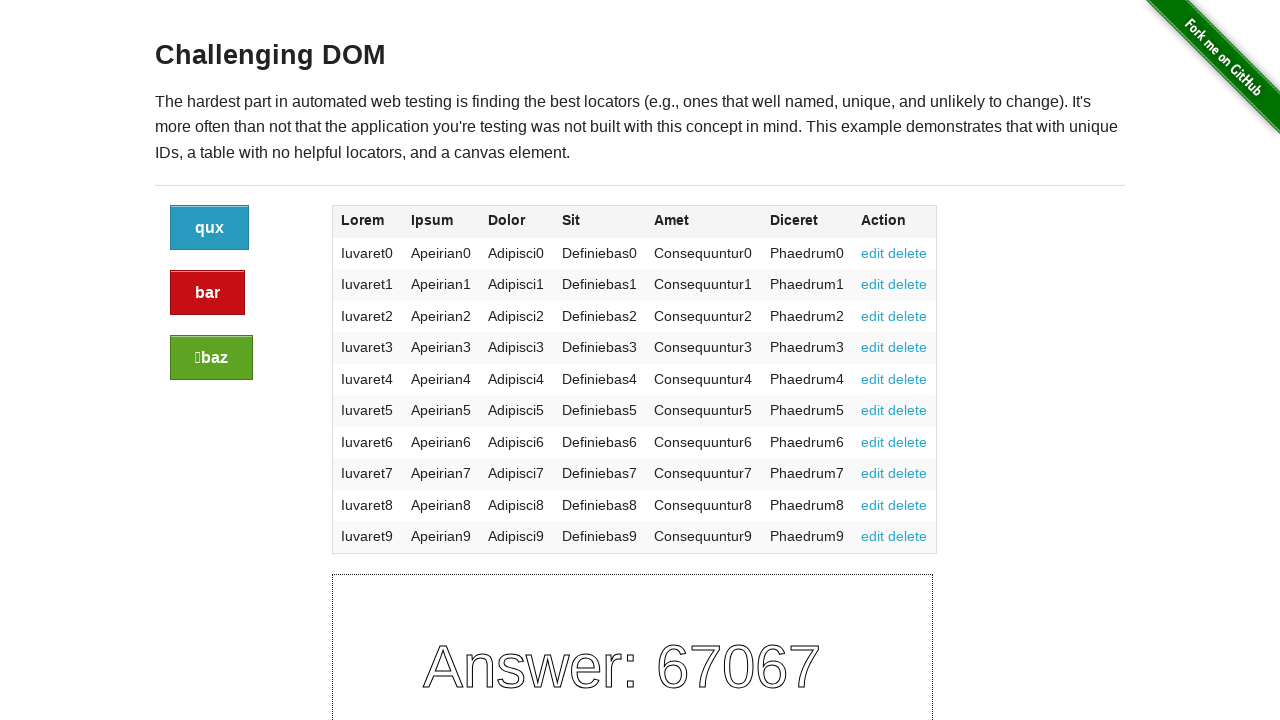

Located the blue button
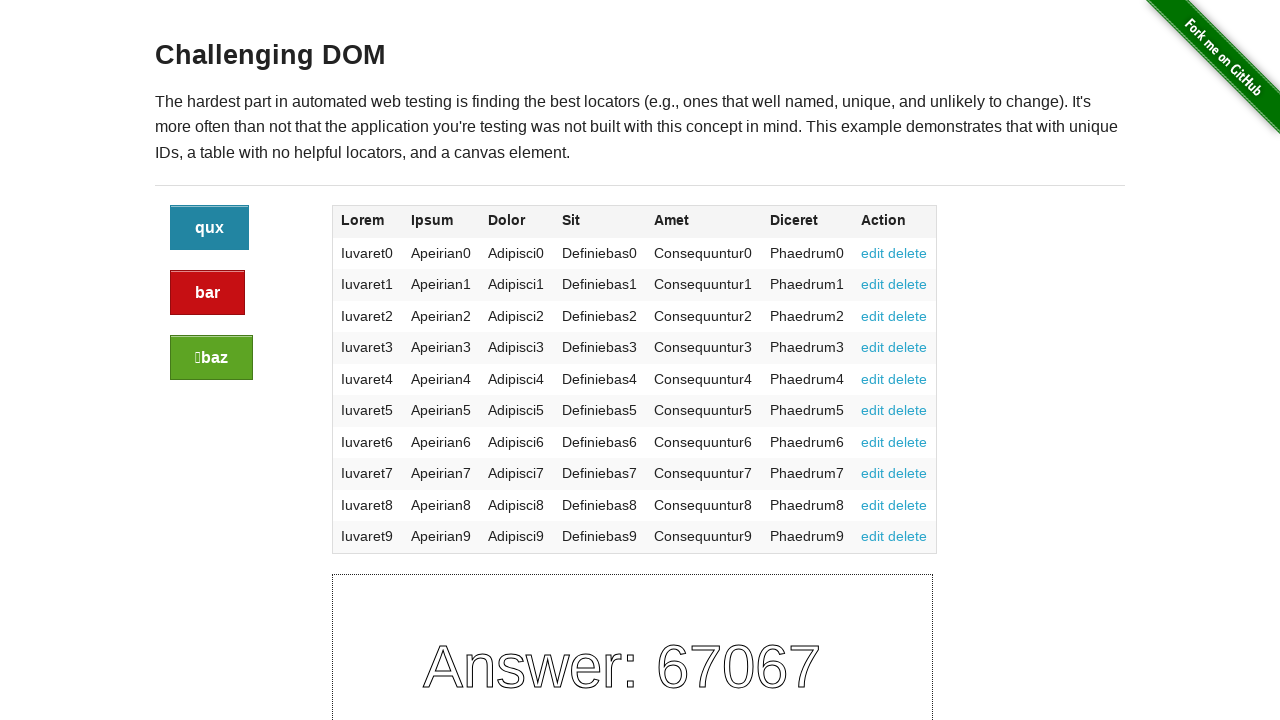

Retrieved blue button text: 'qux'
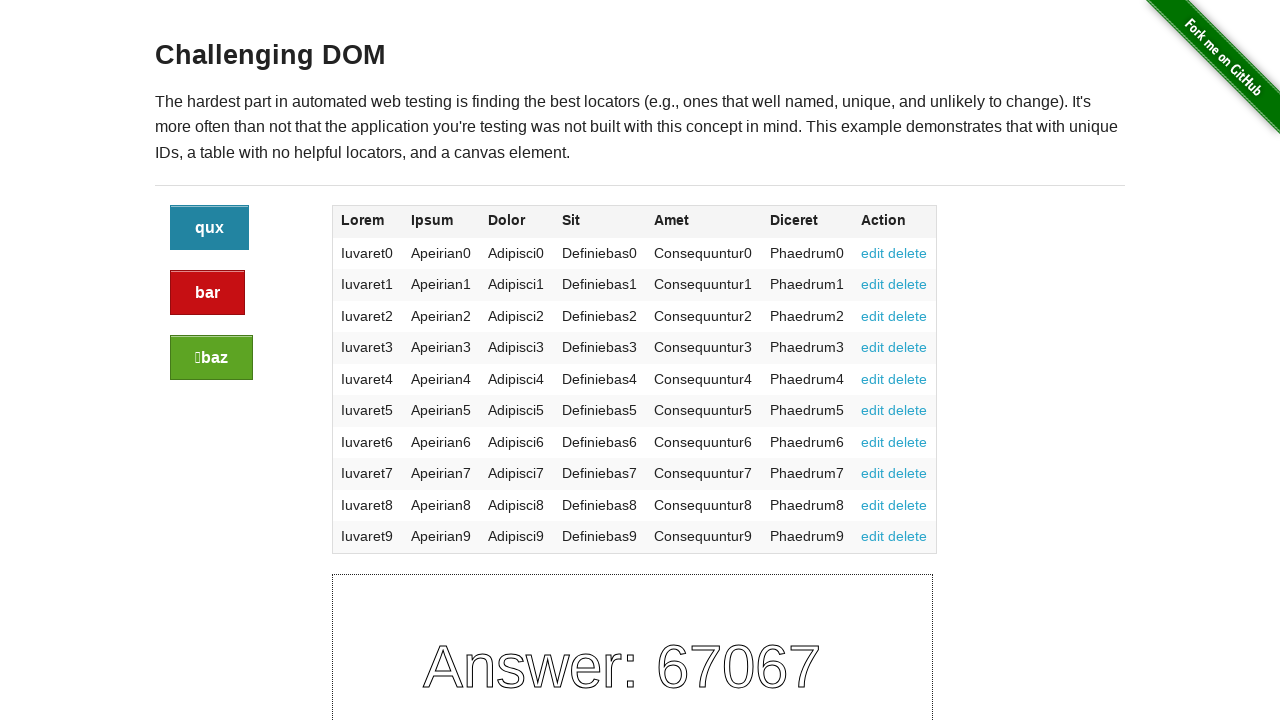

Verified button text 'qux' is one of the expected values
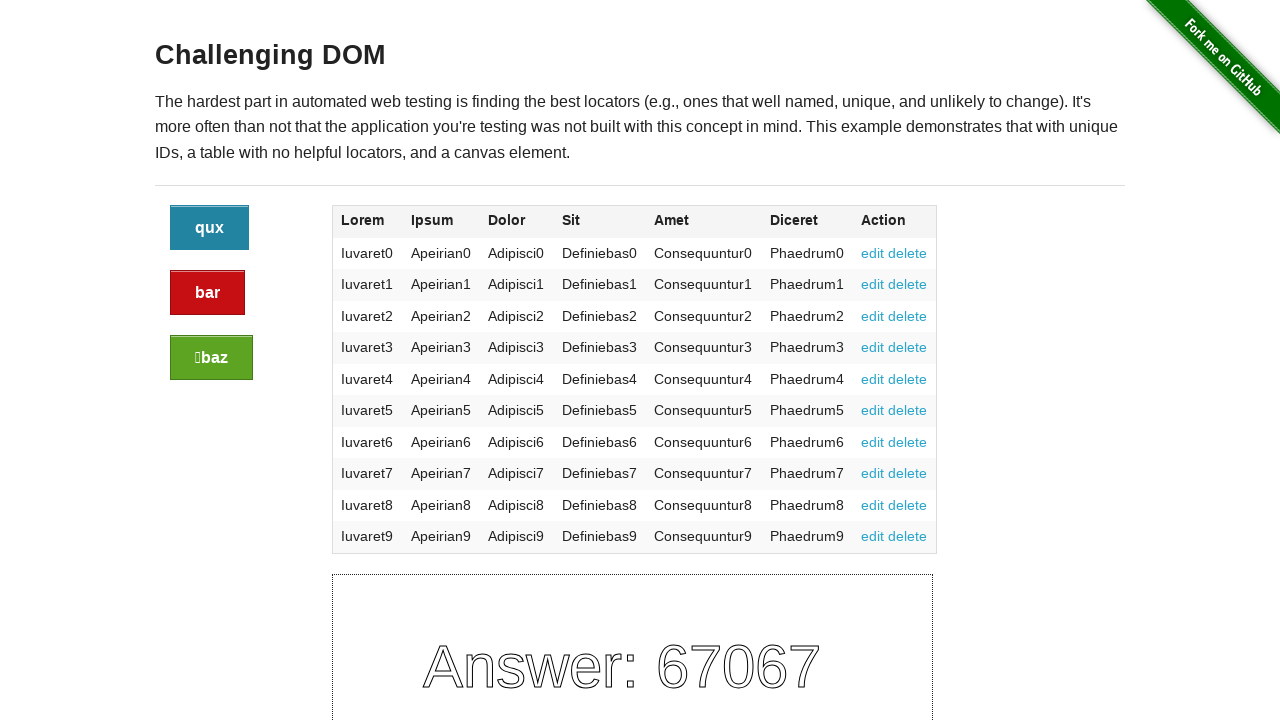

Added 'qux' to choices seen
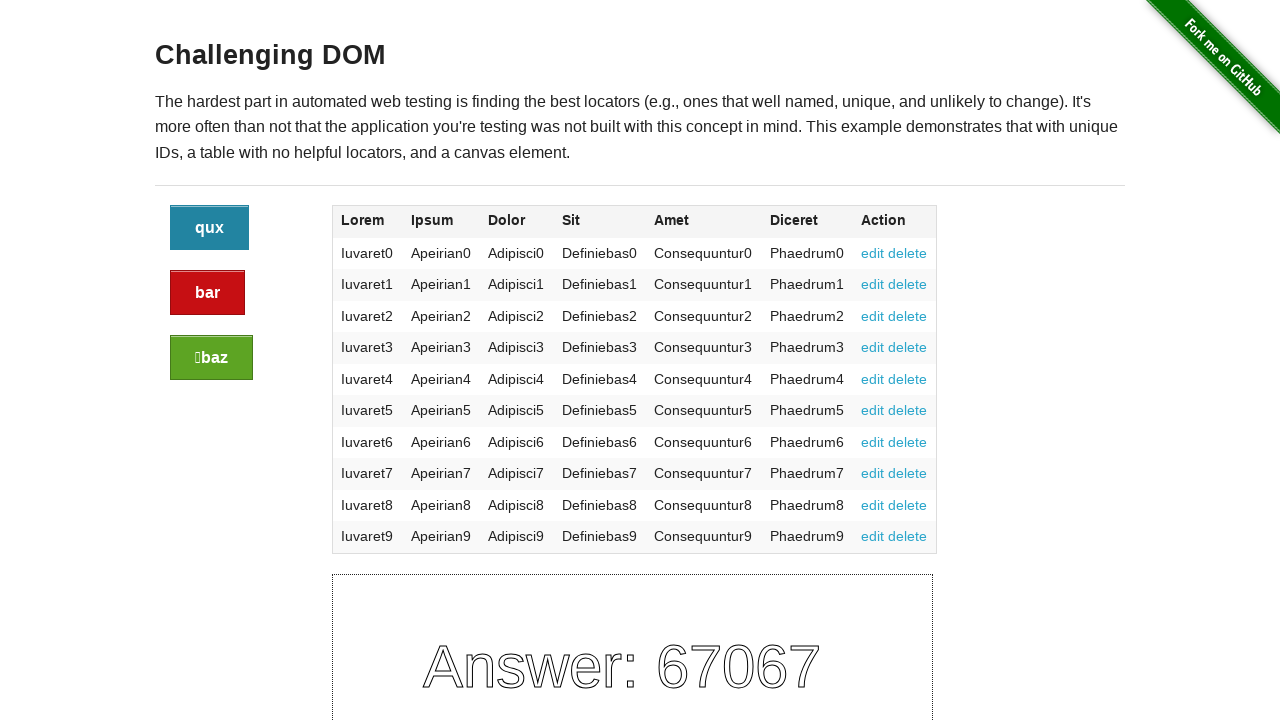

Clicked the blue button at (210, 228) on .button >> nth=0
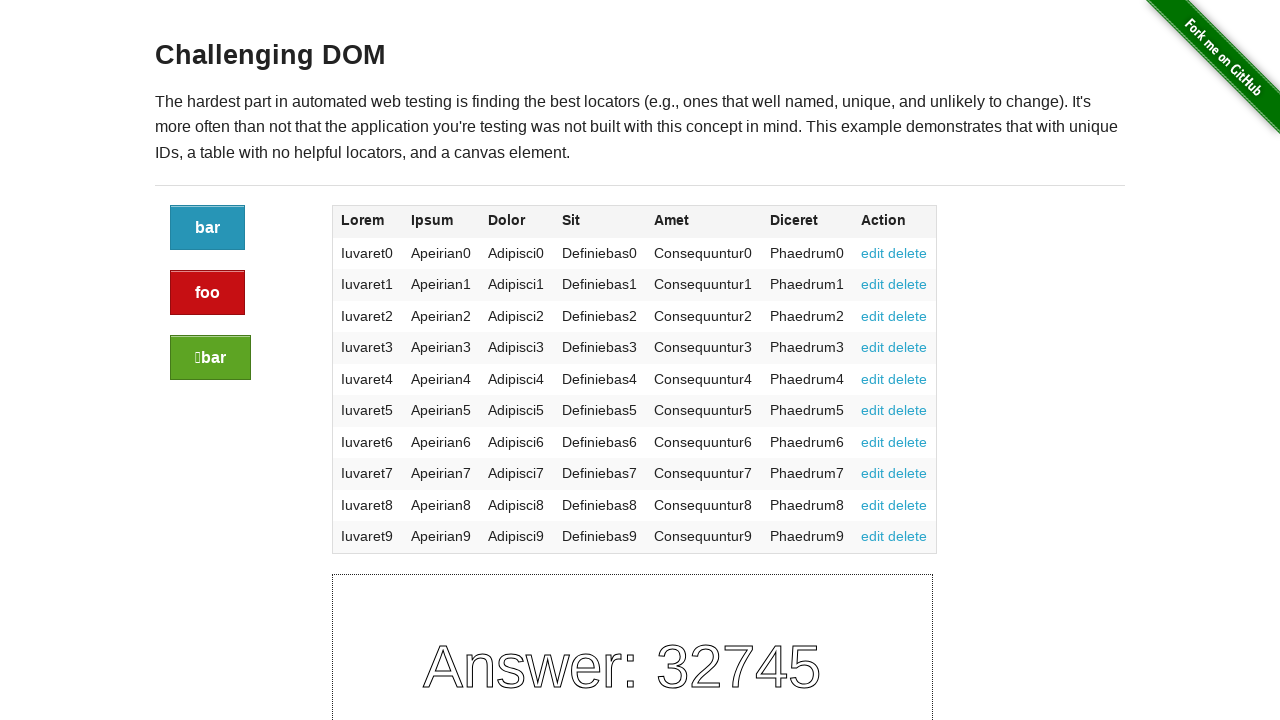

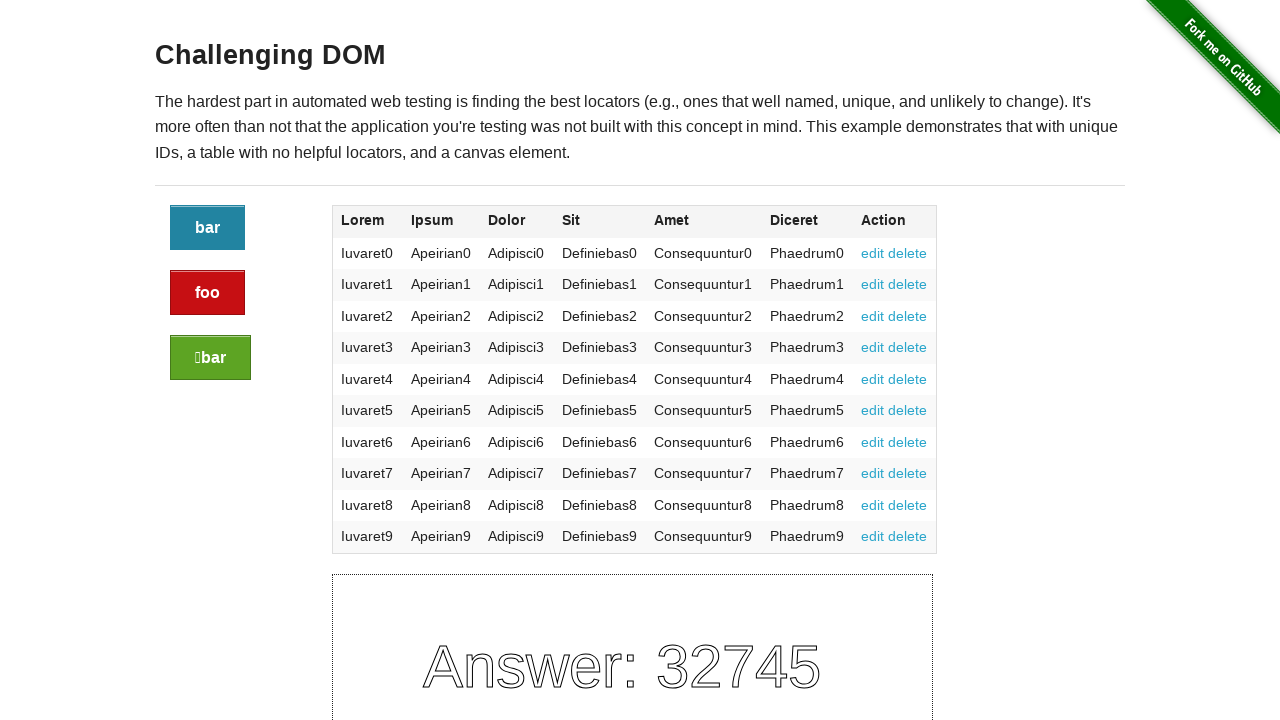